Tests selecting "JavaScript" syntax highlighting option from the dropdown on Pastebin homepage

Starting URL: https://pastebin.com

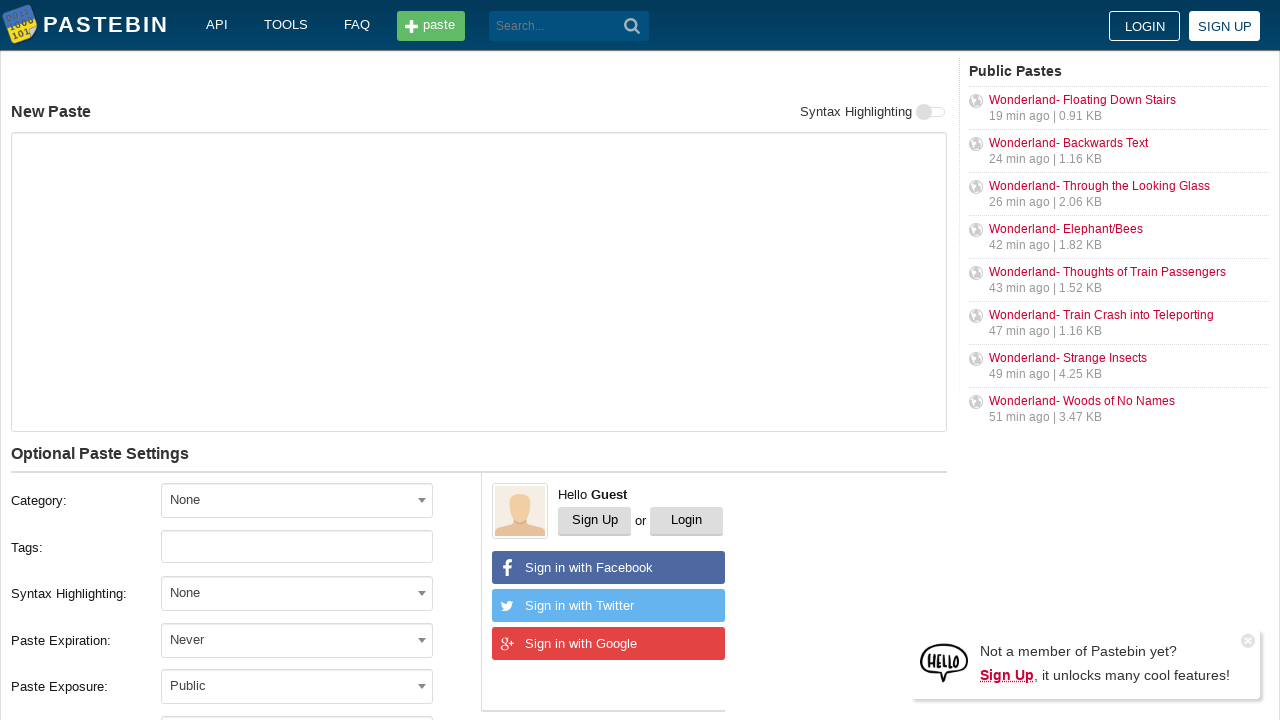

Clicked syntax highlighting dropdown on Pastebin homepage at (297, 593) on xpath=//span[@id='select2-postform-format-container']
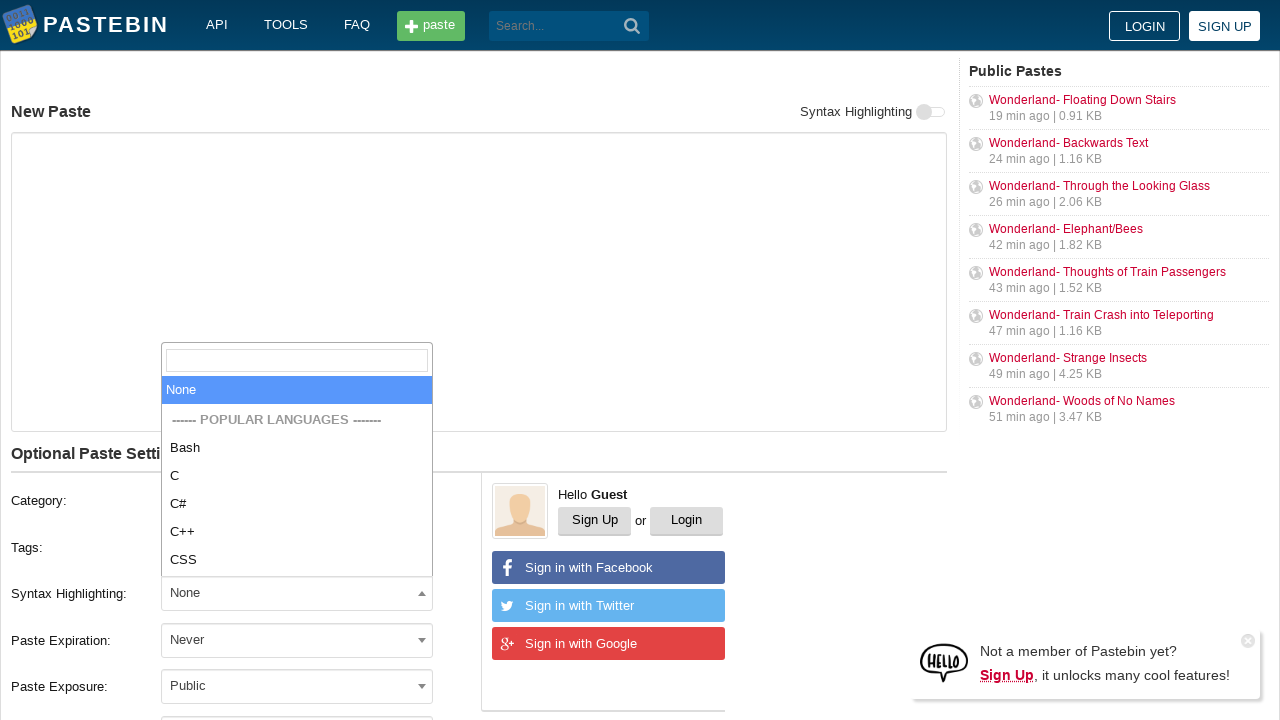

Selected 'JavaScript' option from dropdown menu at (297, 476) on xpath=//span[@class='select2-results']//li[text()='JavaScript']
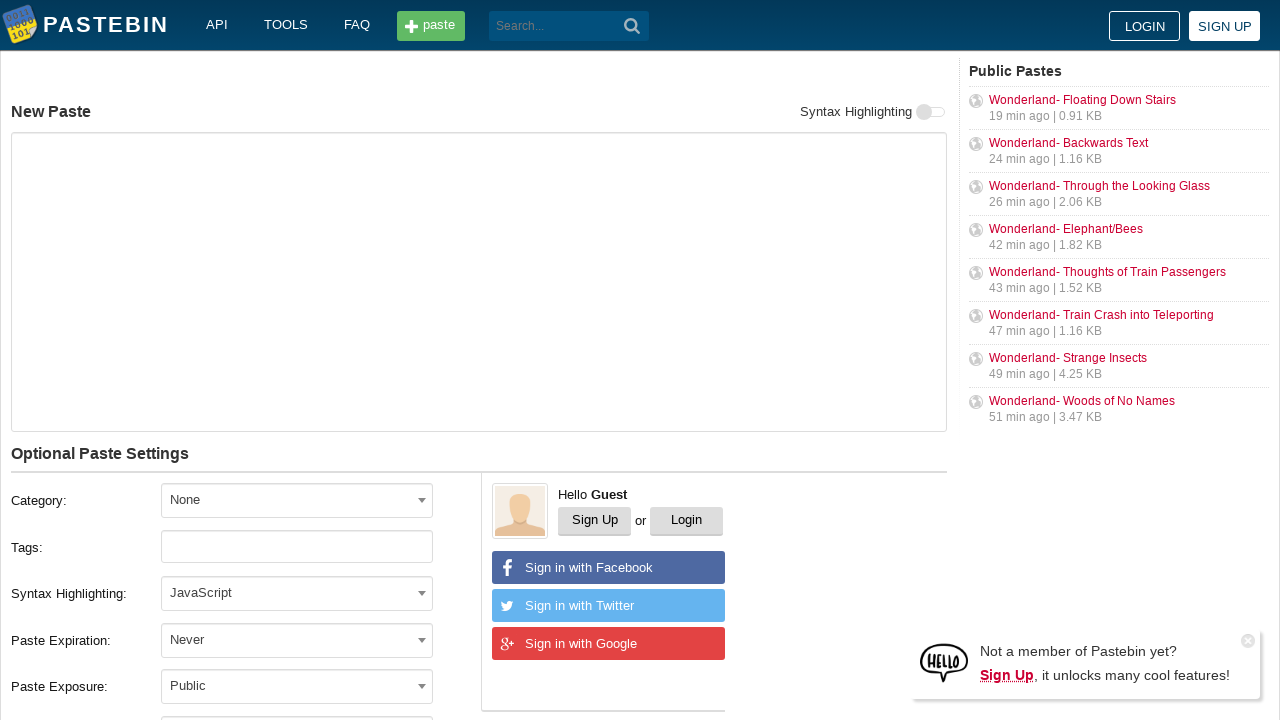

Verified that 'JavaScript' syntax highlighting option is selected
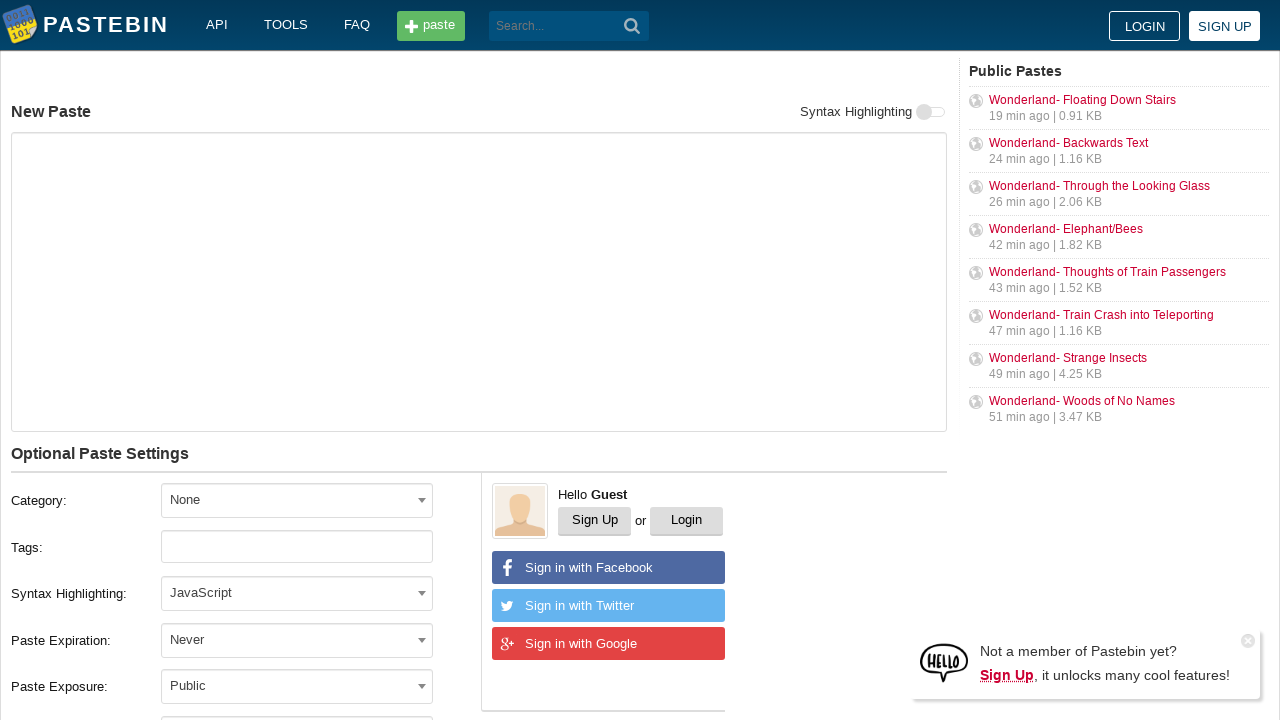

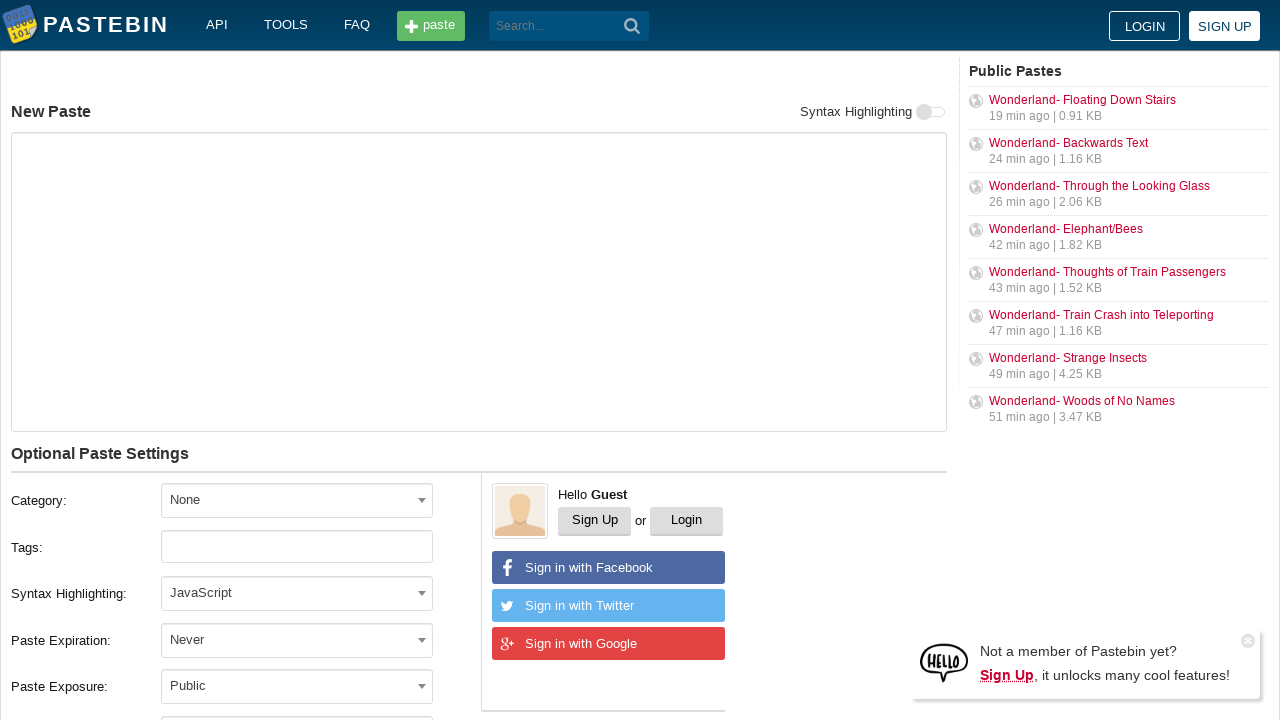